Tests that other controls are hidden when editing a todo item

Starting URL: https://demo.playwright.dev/todomvc

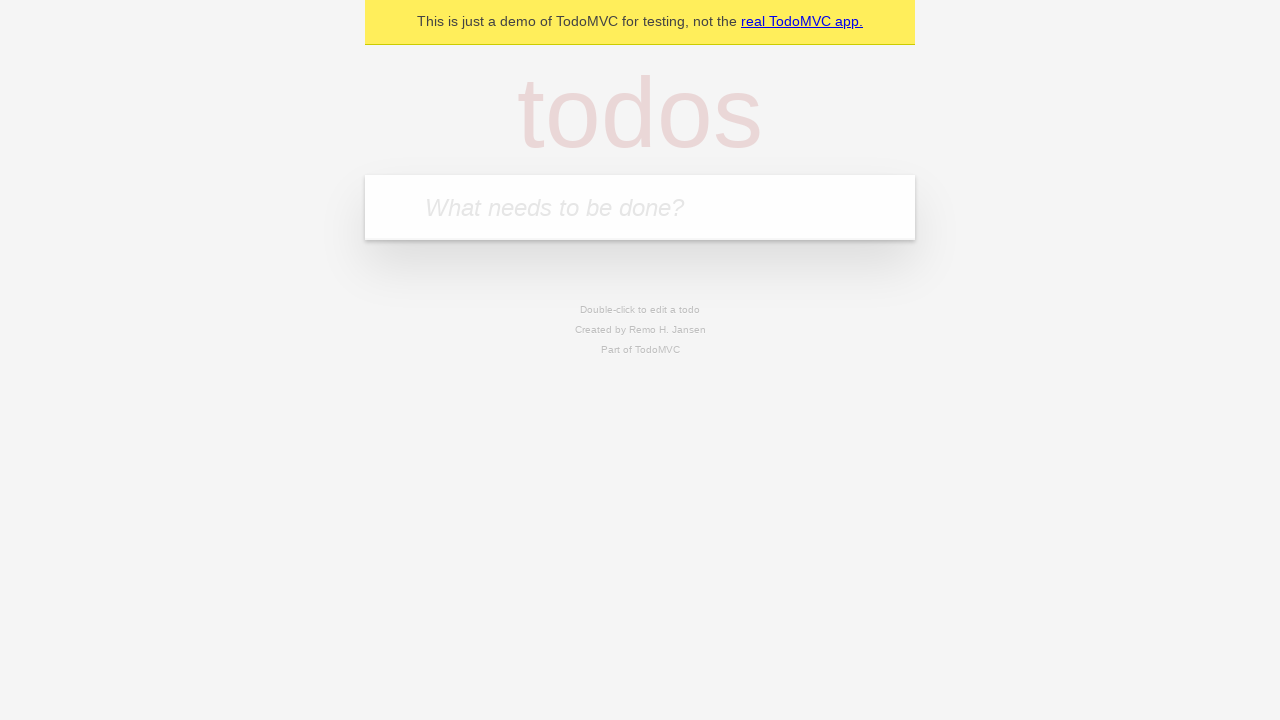

Filled first todo input with 'buy some cheese' on .new-todo
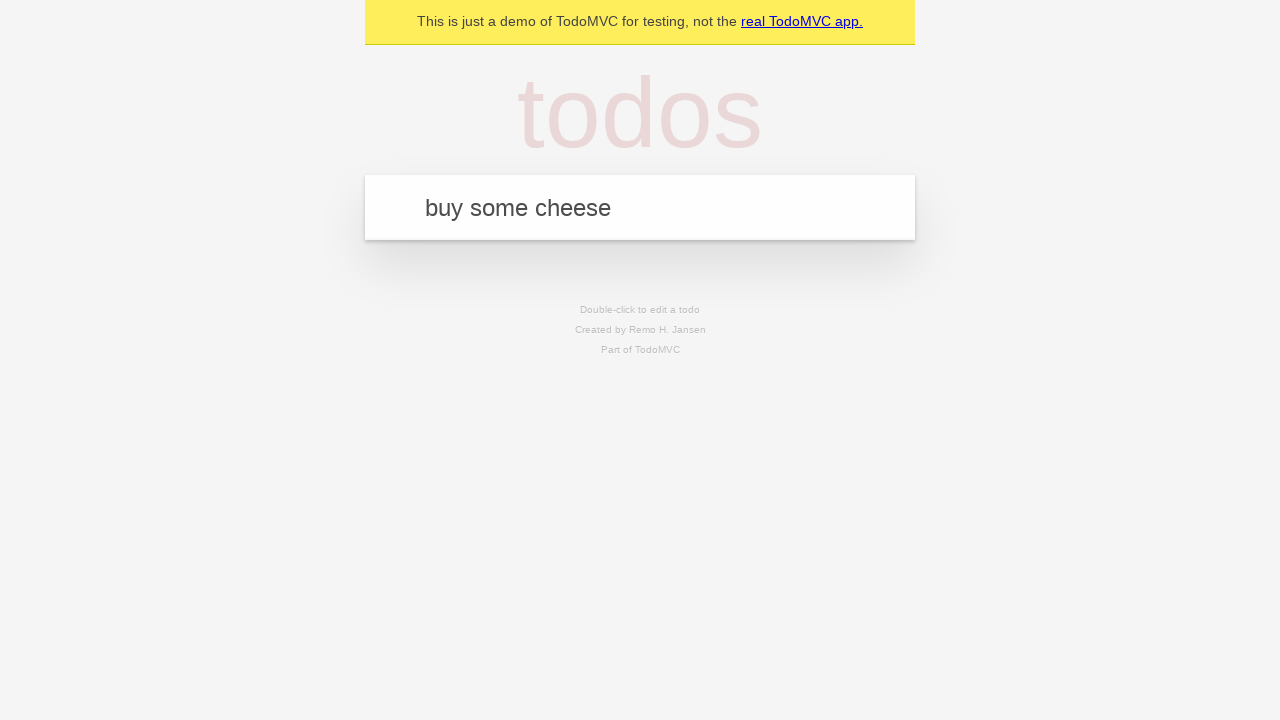

Pressed Enter to create first todo on .new-todo
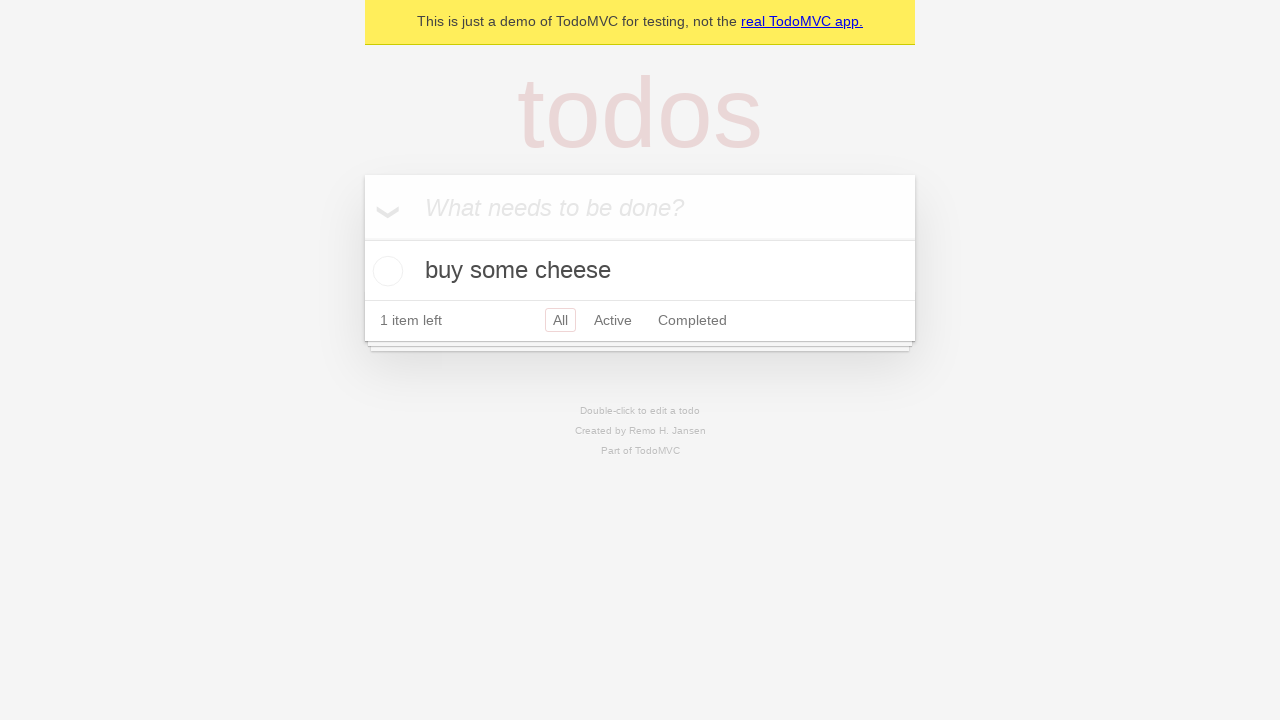

Filled second todo input with 'feed the cat' on .new-todo
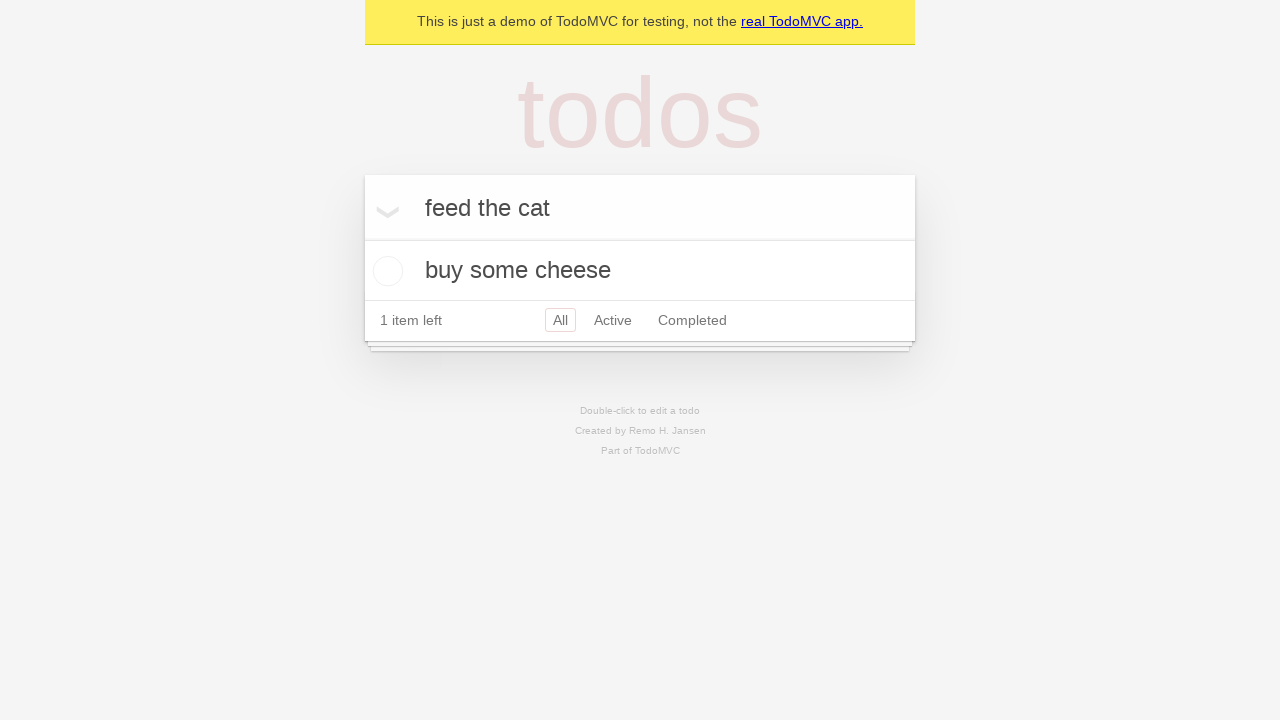

Pressed Enter to create second todo on .new-todo
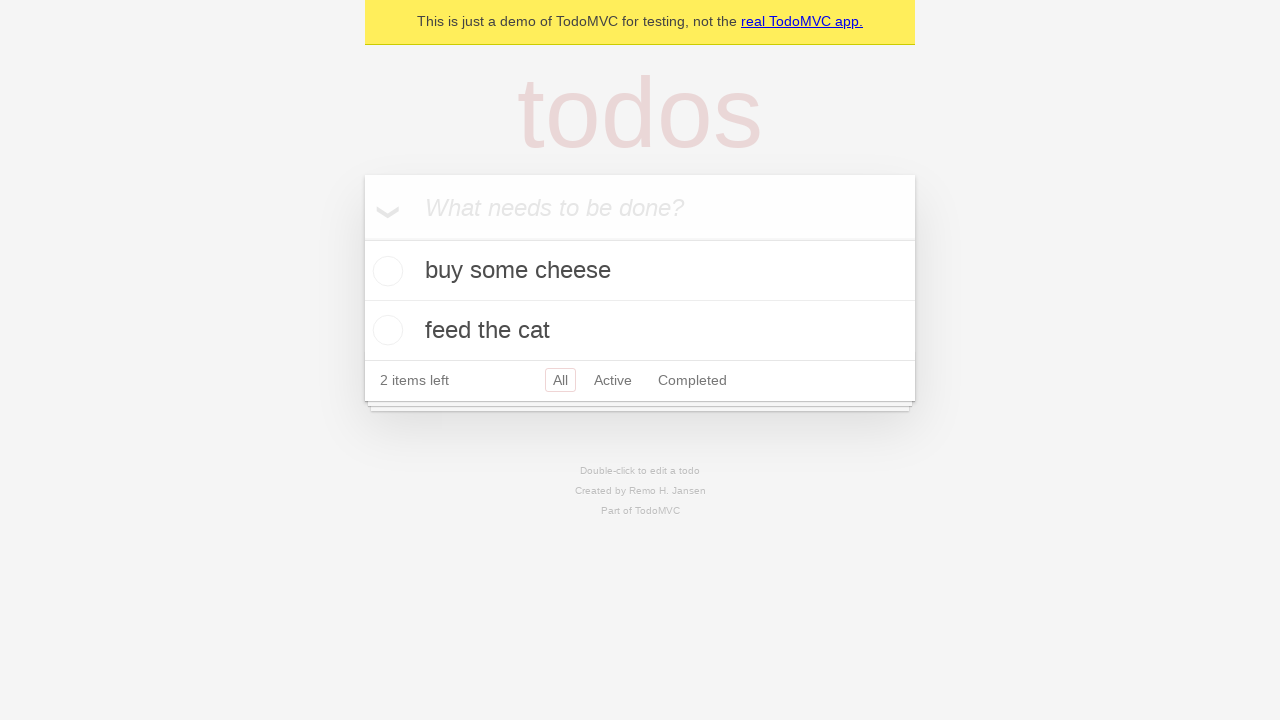

Filled third todo input with 'book a doctors appointment' on .new-todo
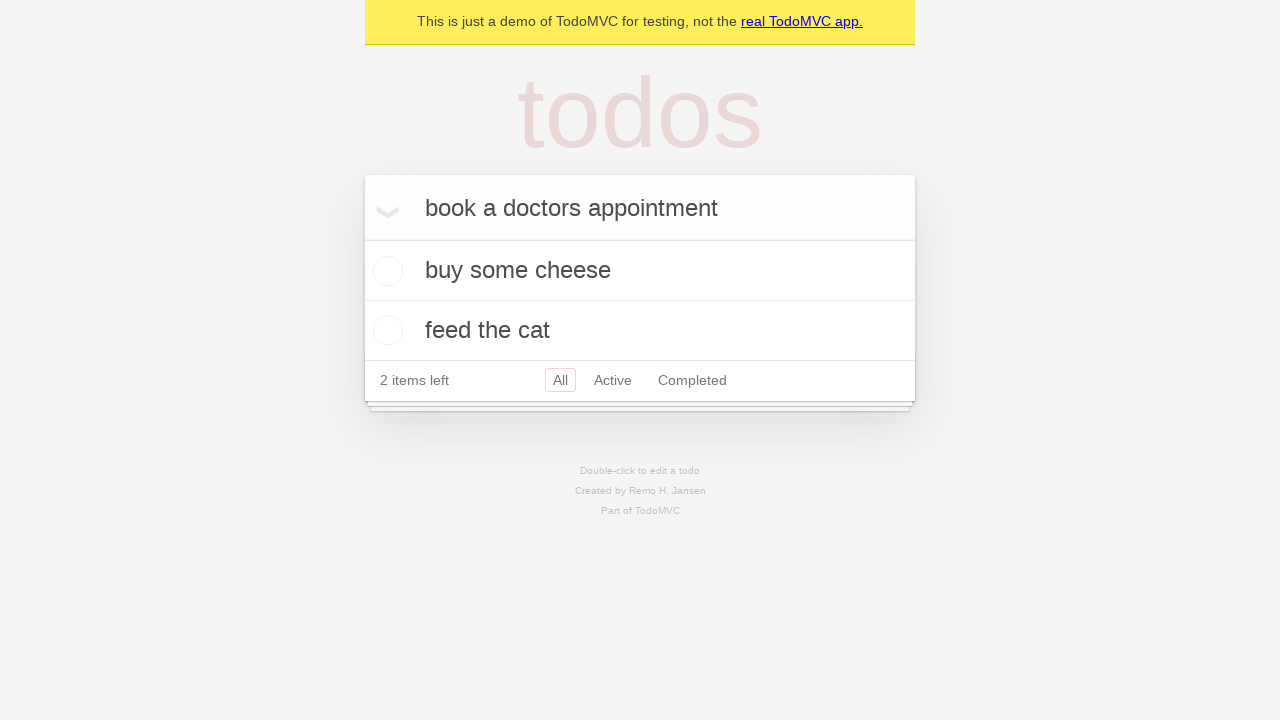

Pressed Enter to create third todo on .new-todo
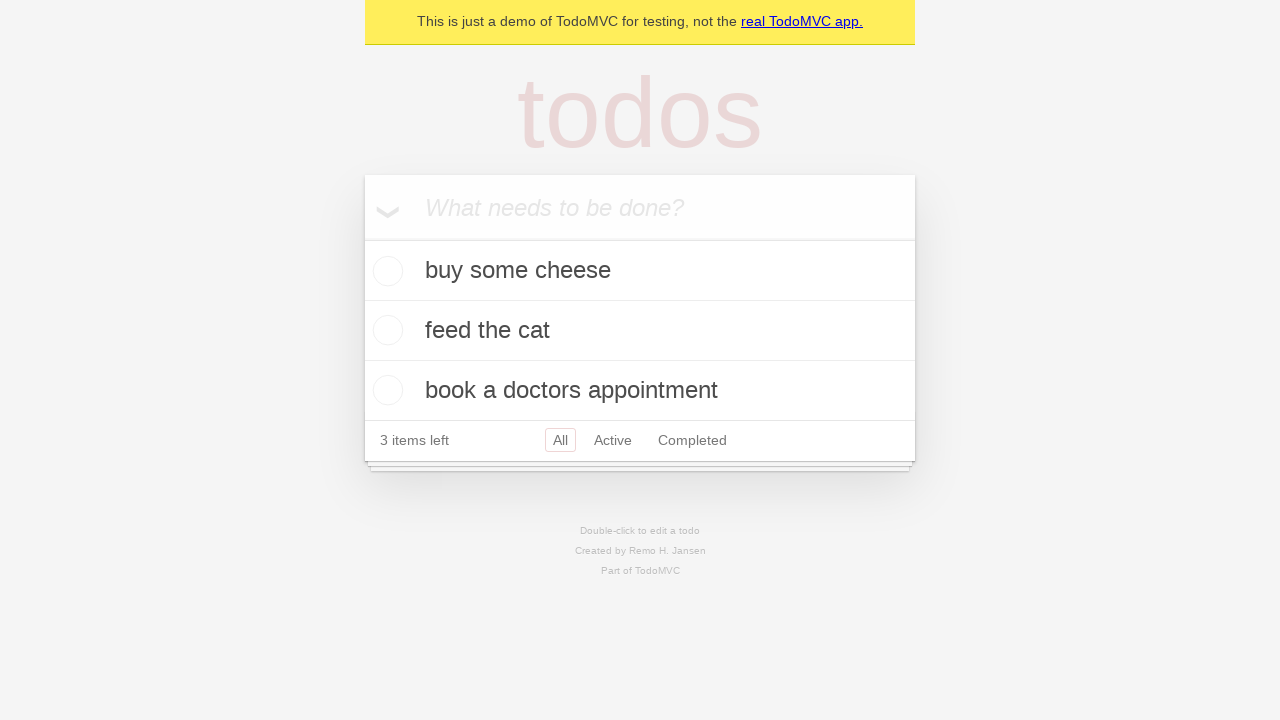

Waited for all three todos to be loaded
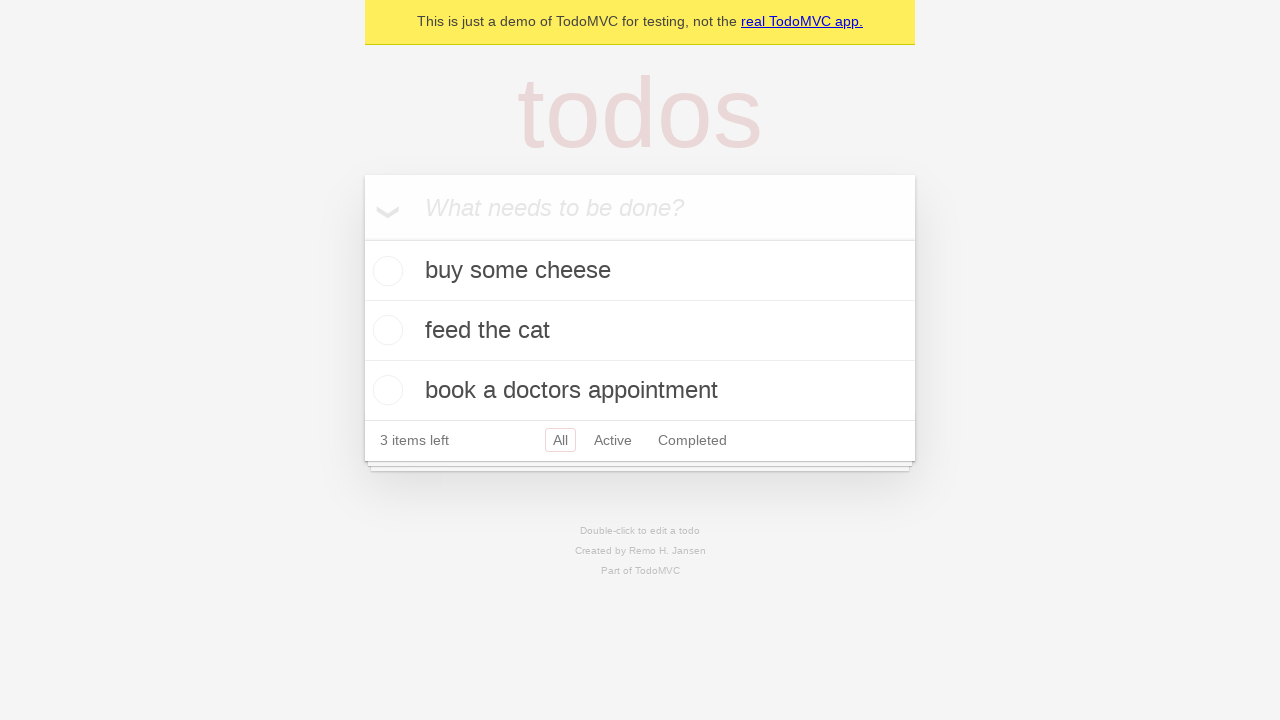

Double-clicked second todo to enter edit mode at (640, 331) on .todo-list li >> nth=1
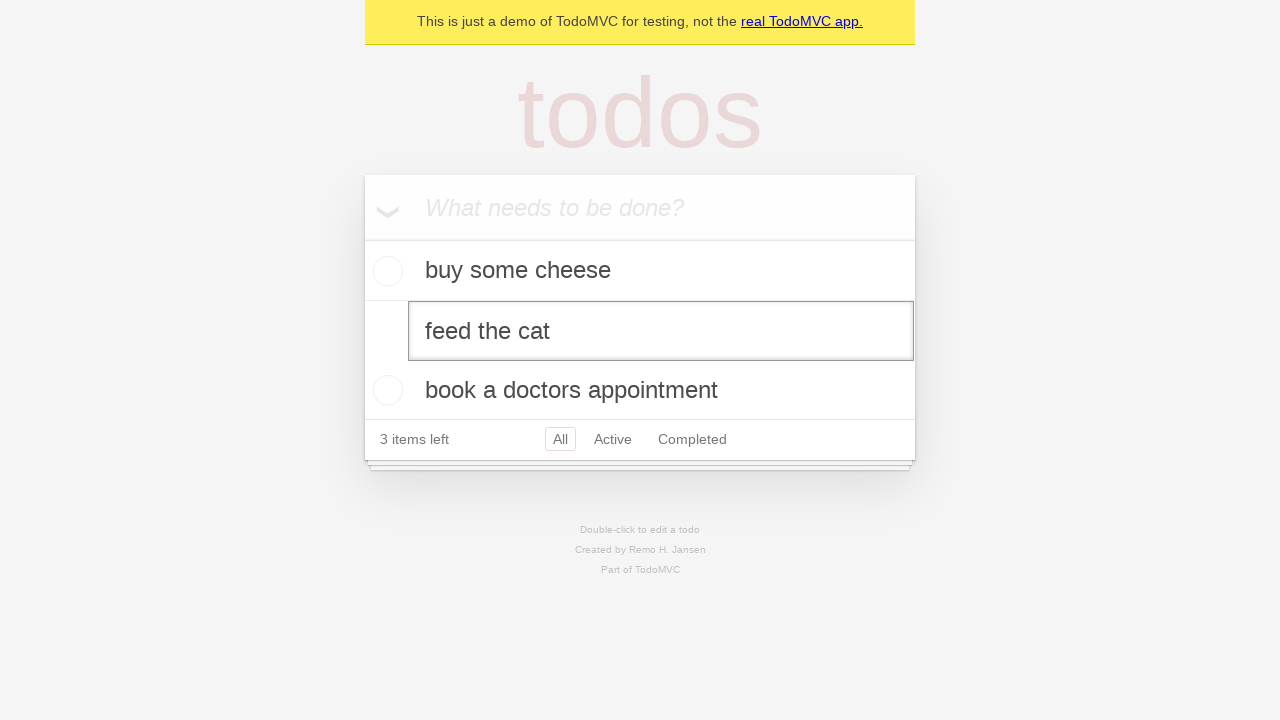

Waited for edit input field to appear on second todo
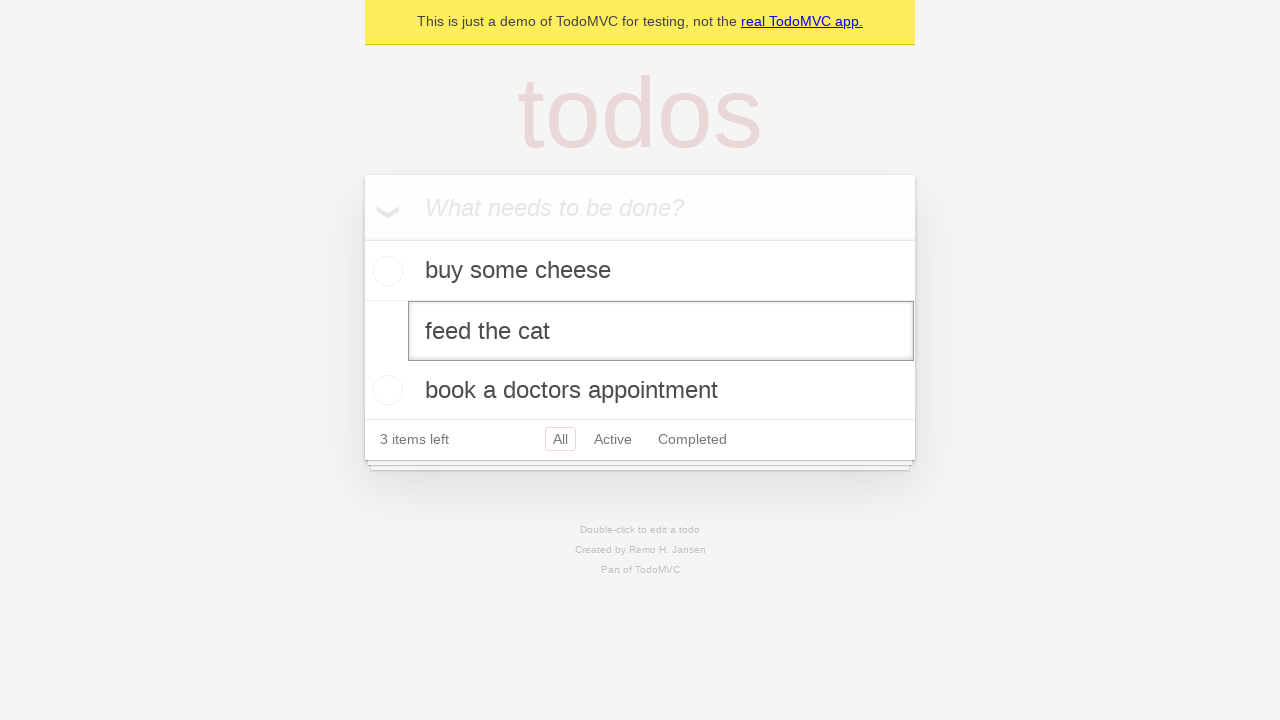

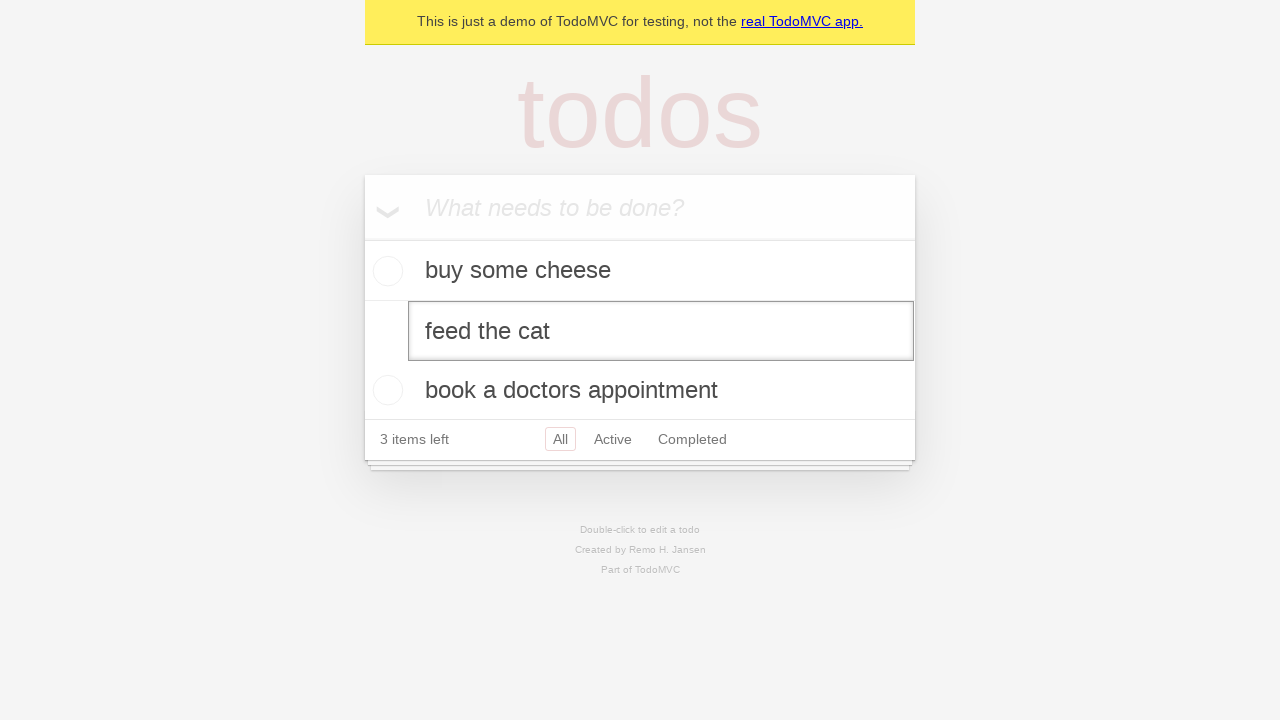